Checks stock availability across multiple Raspberry Pi retailer websites by navigating to product pages and checking stock status indicators

Starting URL: https://vilros.com/products/raspberry-pi-zero-2-w?src=raspberrypi

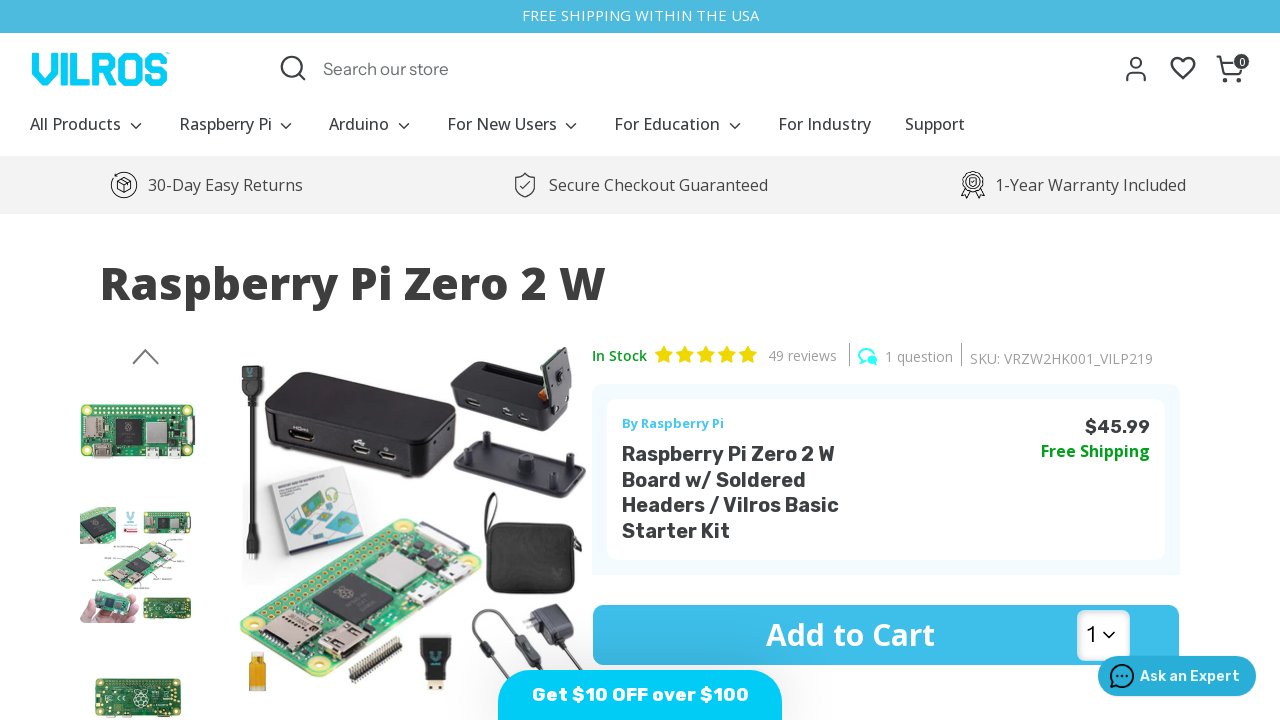

Retrieved stock status text from Vilros product page
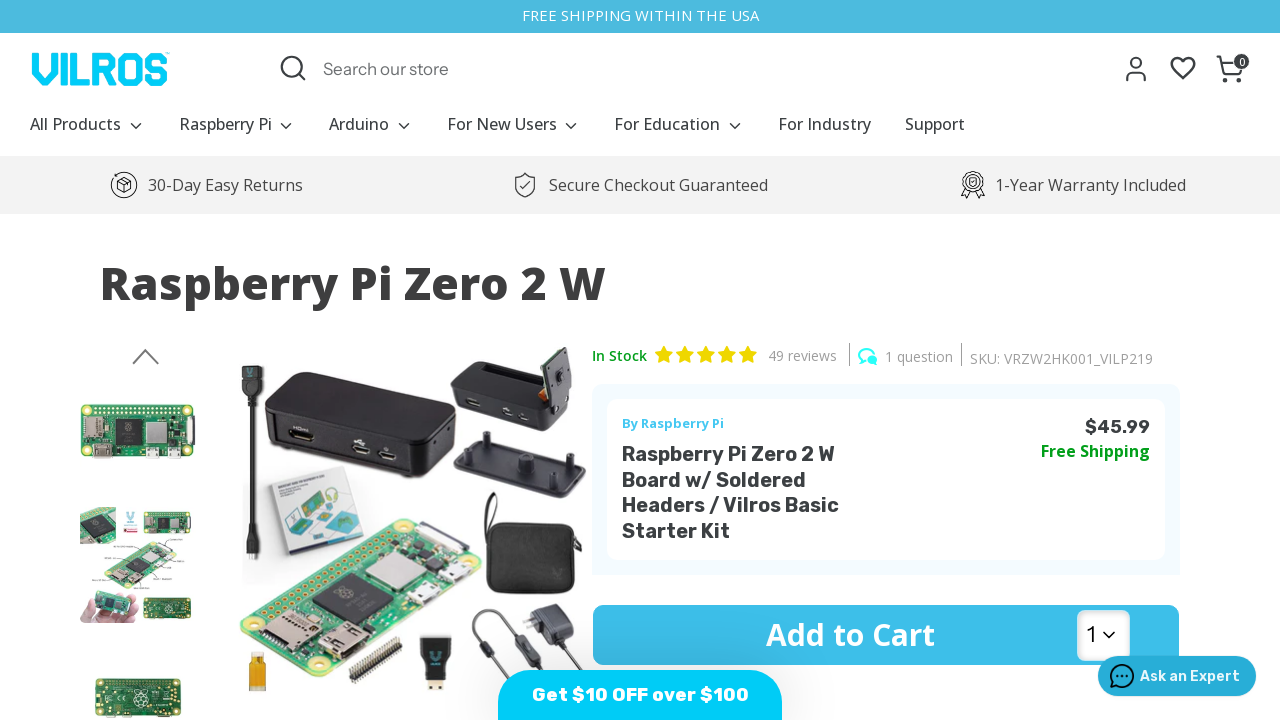

Vilros Raspberry Pi Zero 2 W is in stock
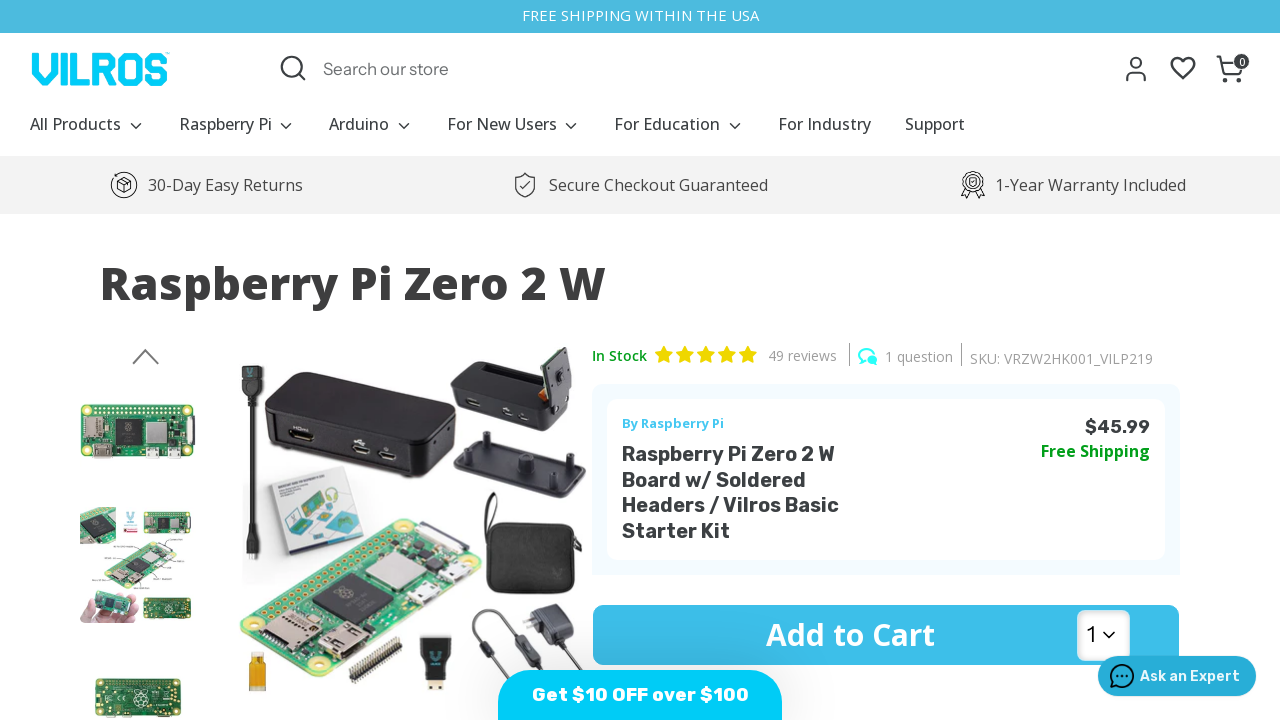

Navigated to Chicago Dist Raspberry Pi Zero 2 product page
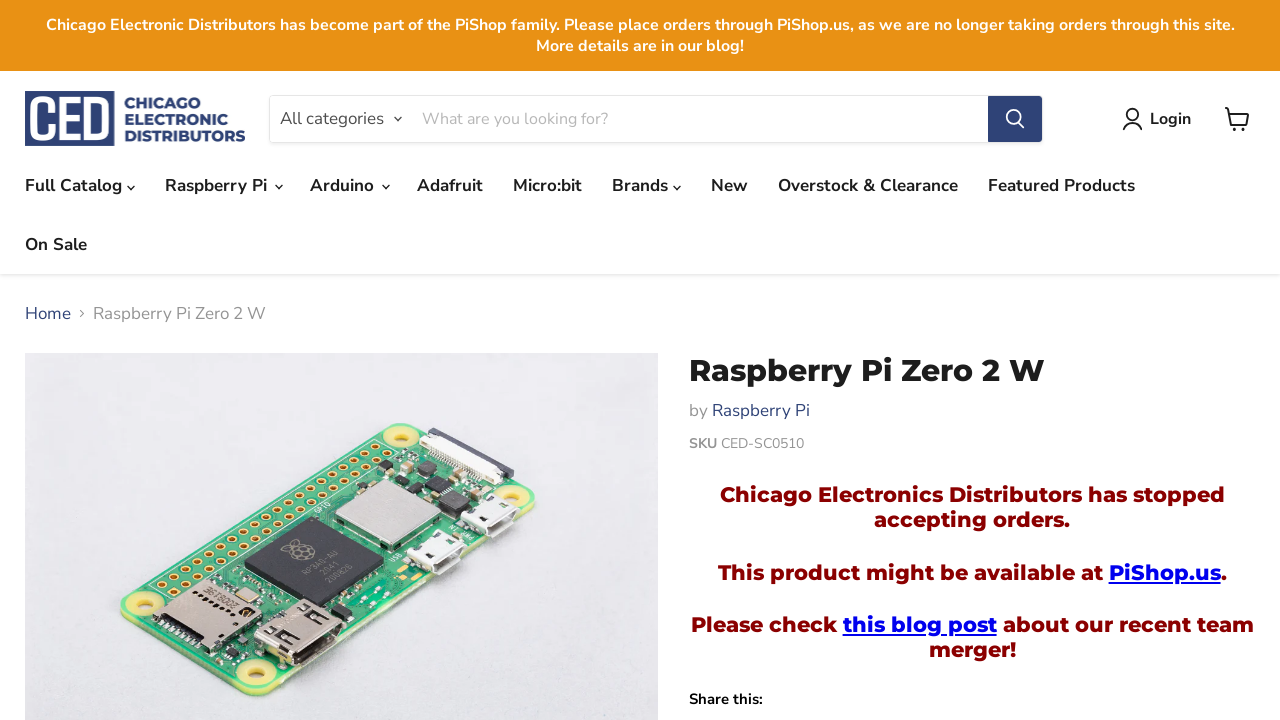

Failed to retrieve stock status from Chicago Dist
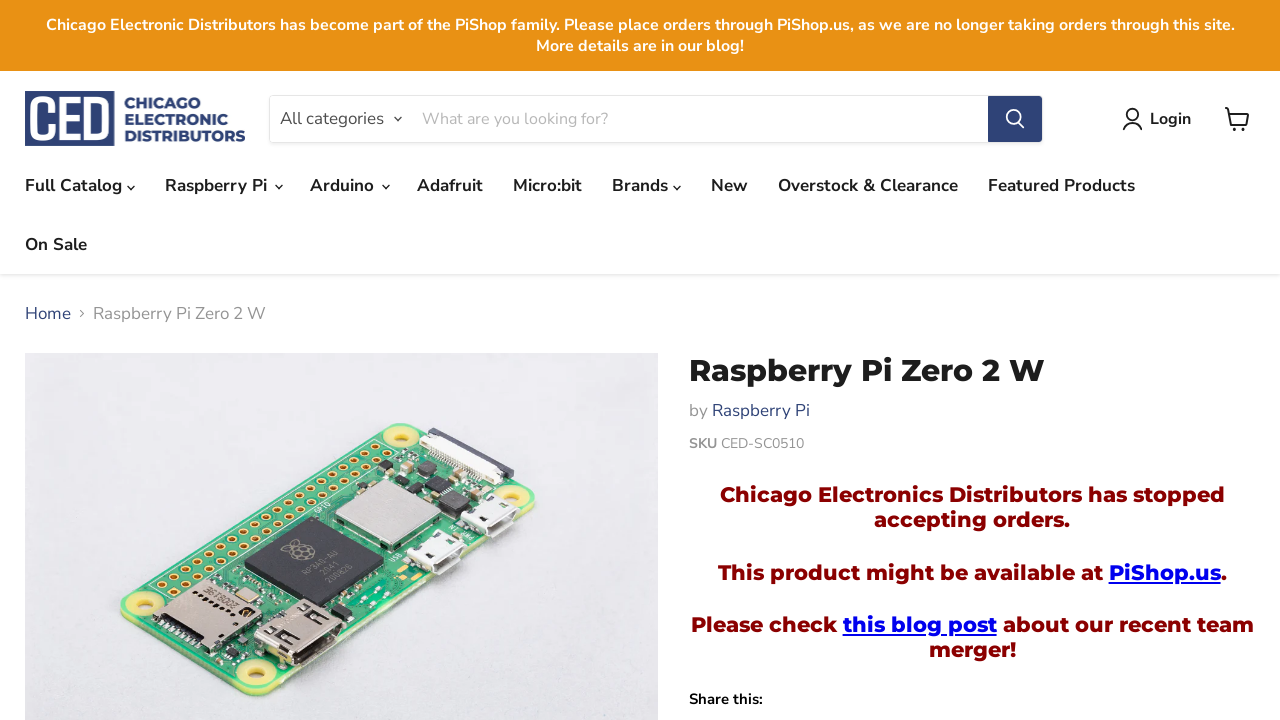

Navigated to PiShop Raspberry Pi Zero 2 W product page
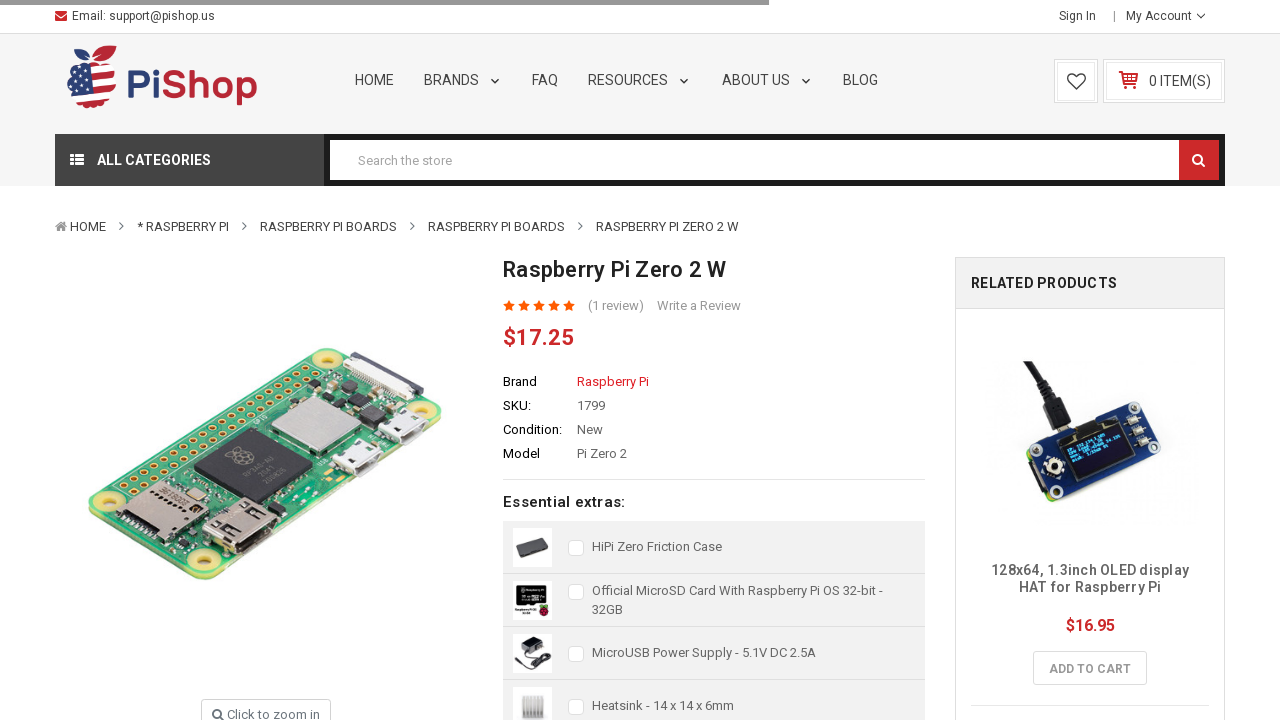

Retrieved add to cart button value from PiShop product page
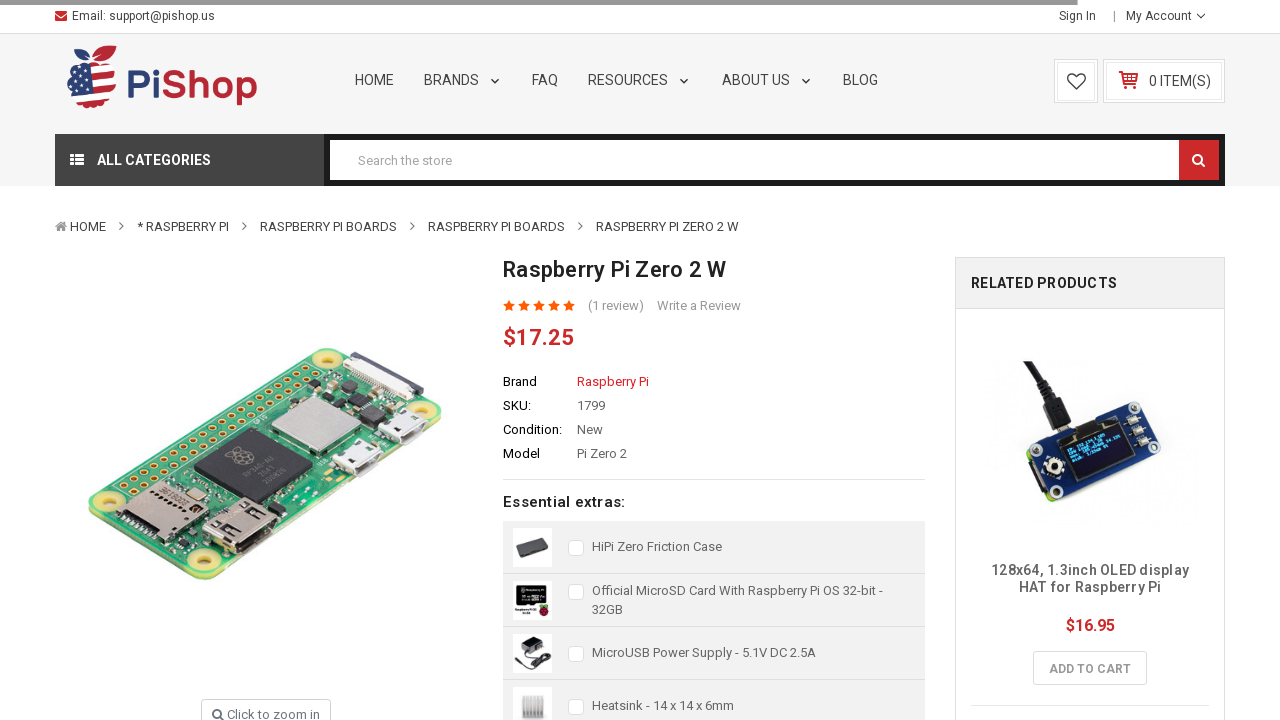

Navigated to CanaKit Raspberry Pi Zero 2 W product page
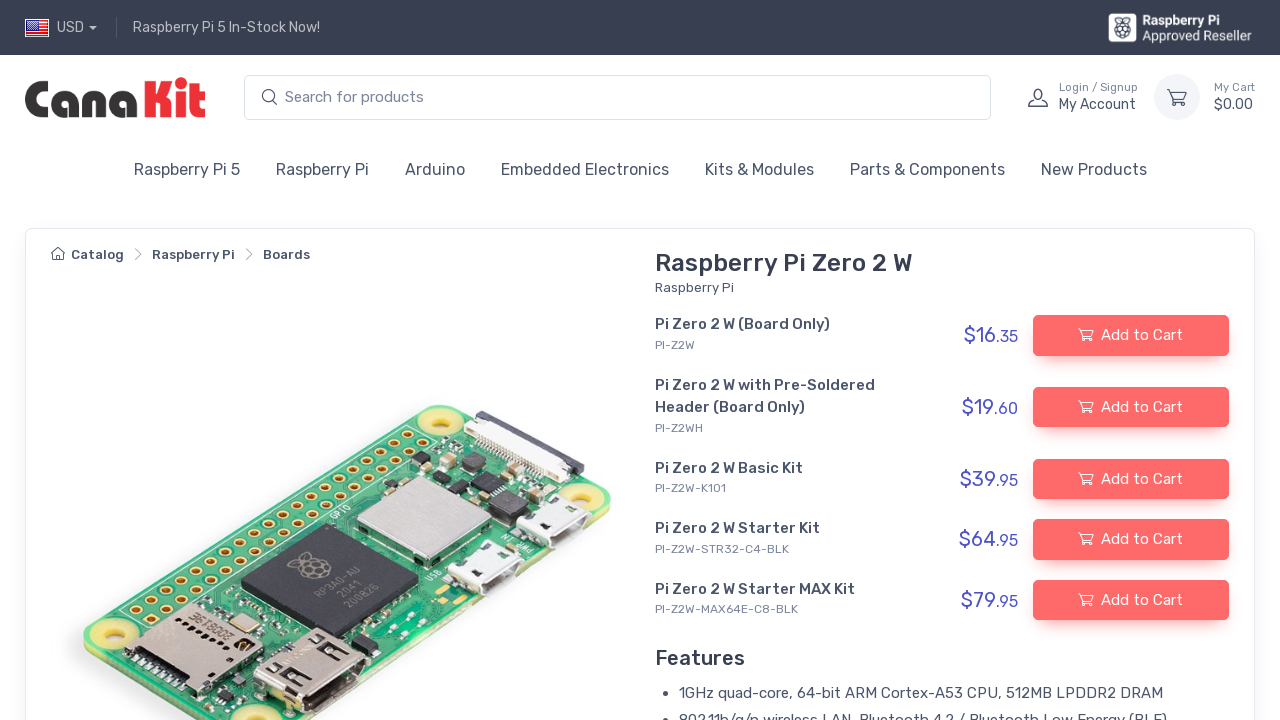

CanaKit stock status element not found, assuming in stock
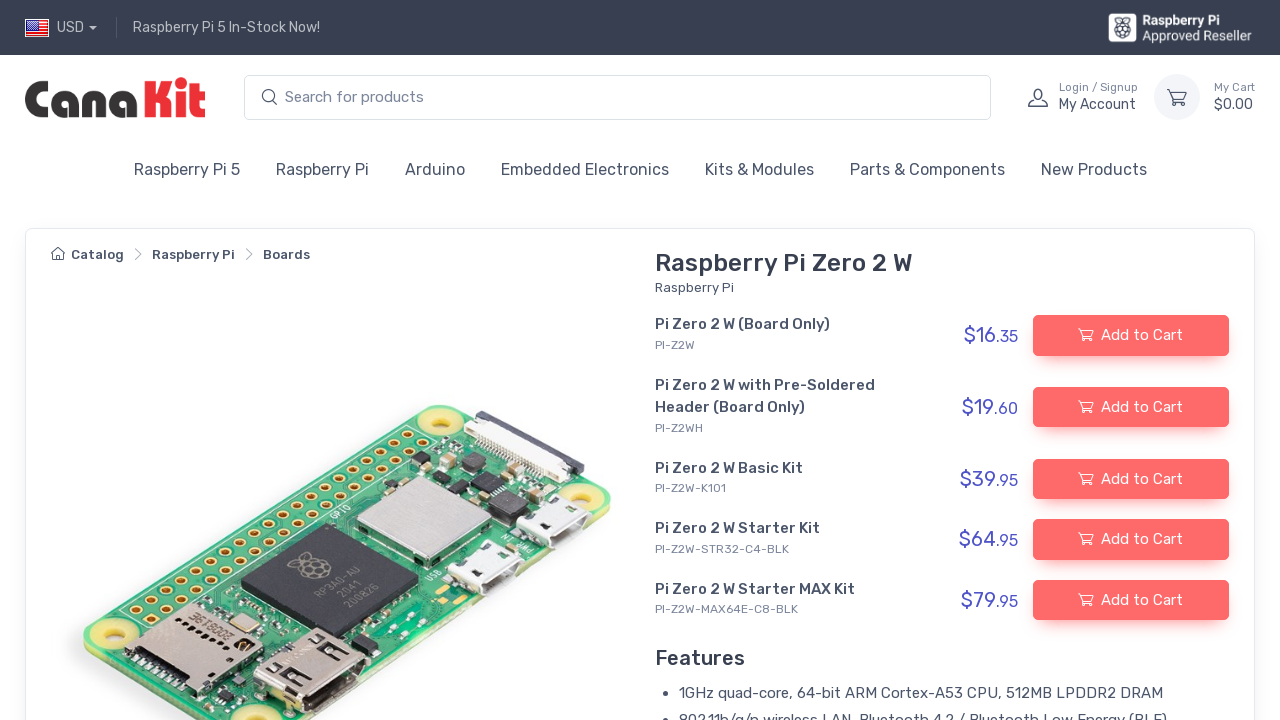

Navigated to Adafruit Raspberry Pi Zero 2 W product page
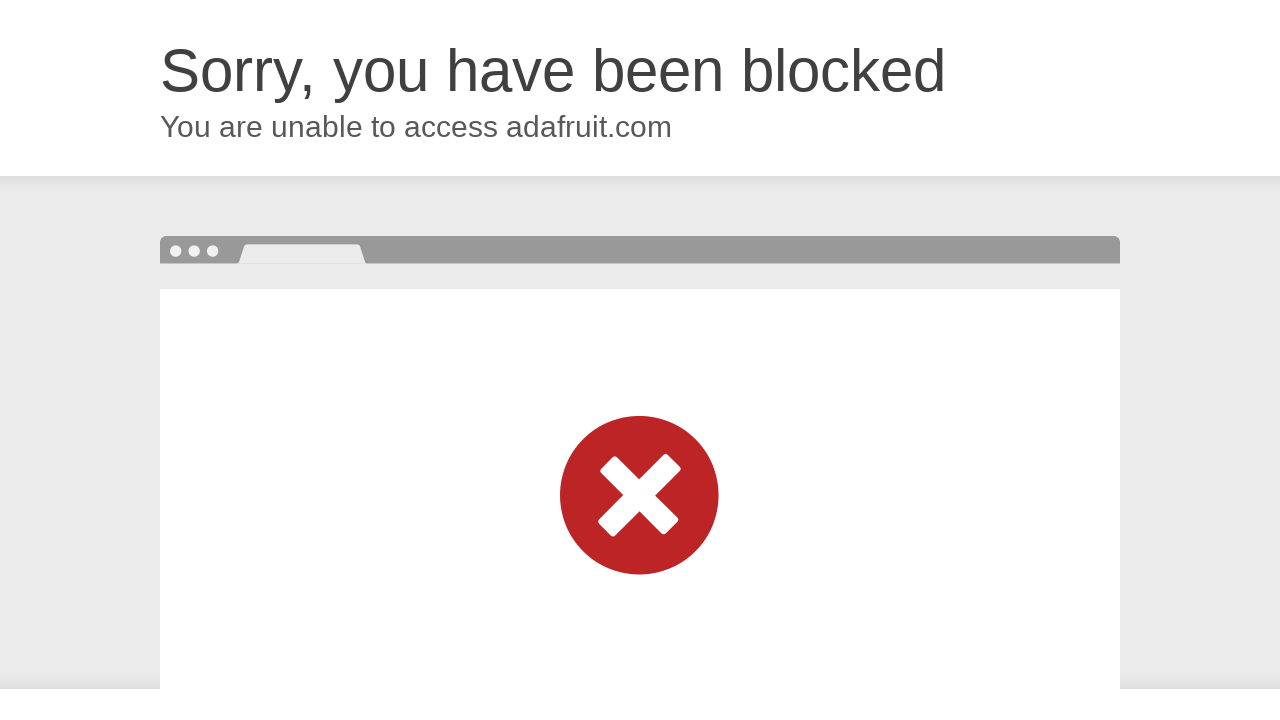

Failed to retrieve stock status from Adafruit
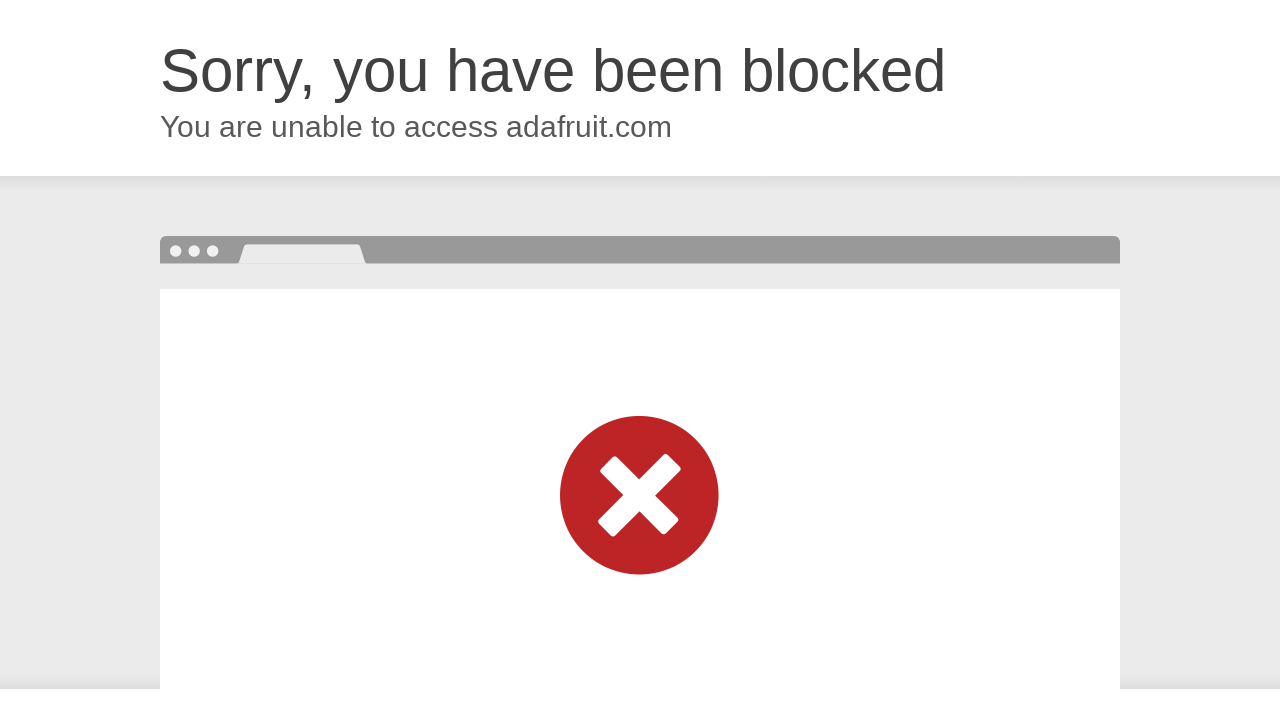

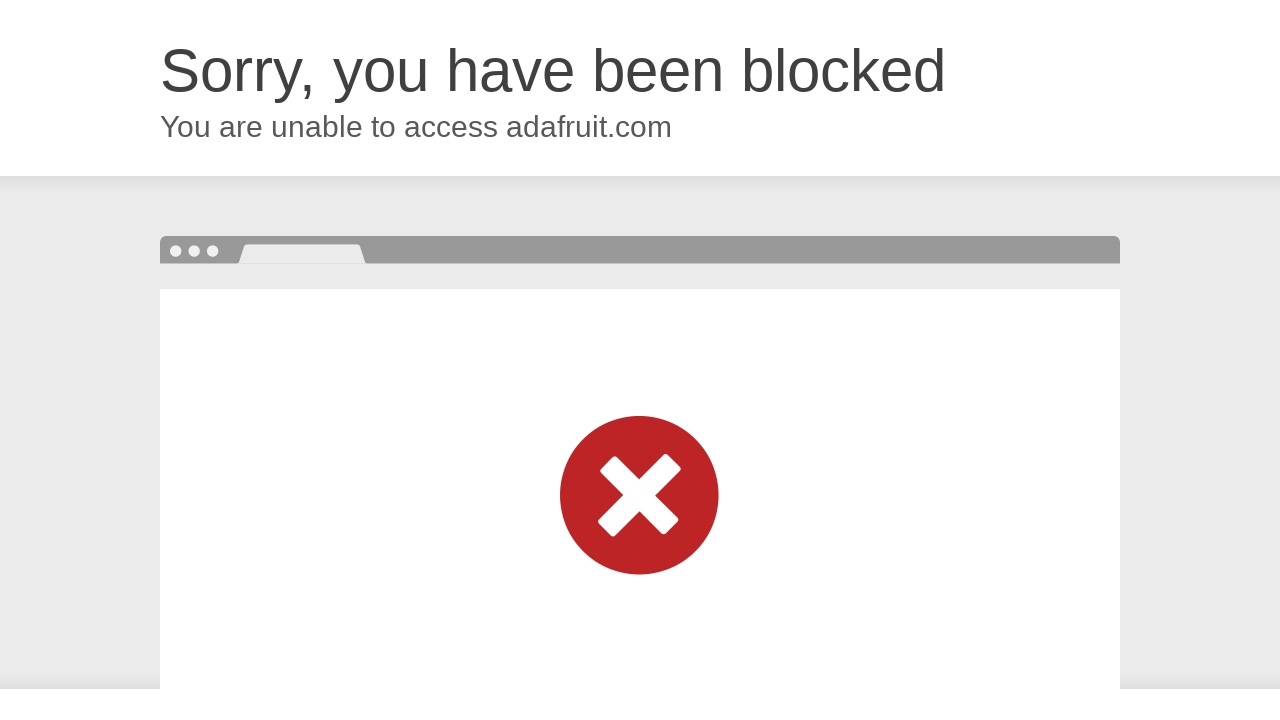